Tests checkbox functionality by clicking all checkboxes in the checkbox section

Starting URL: https://rahulshettyacademy.com/AutomationPractice/

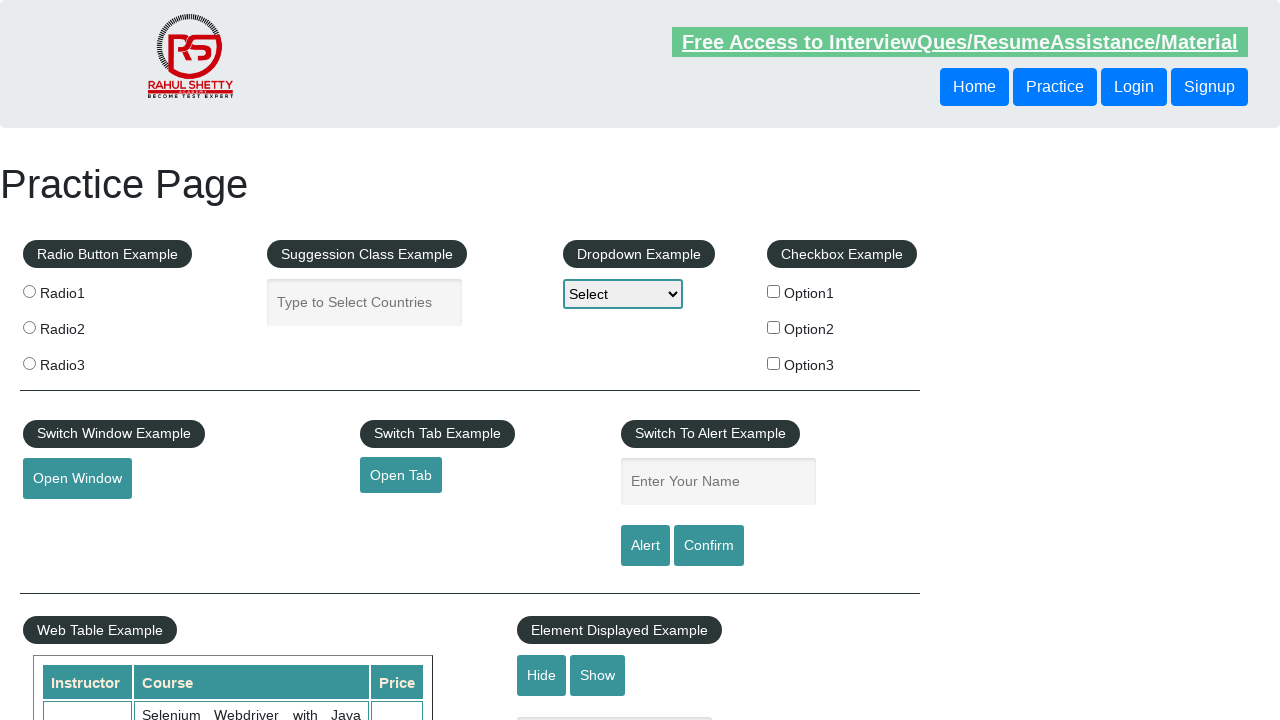

Navigated to automation practice page
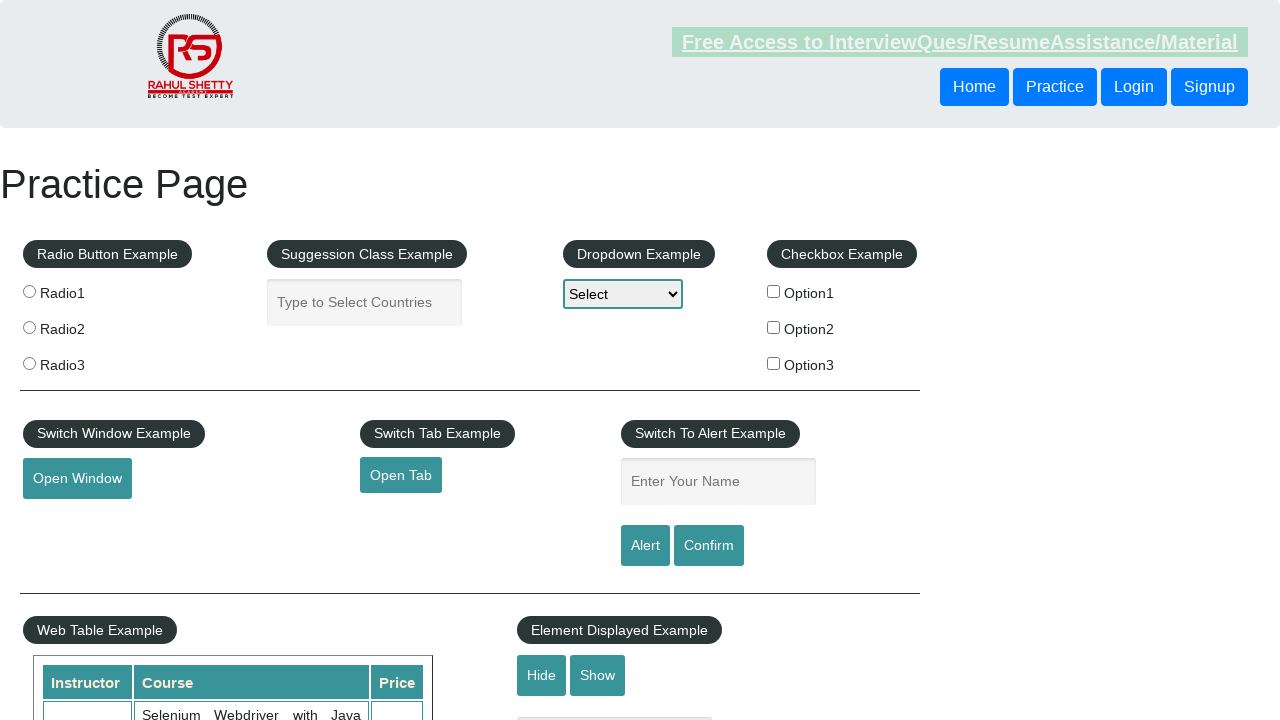

Located all checkboxes in the checkbox section
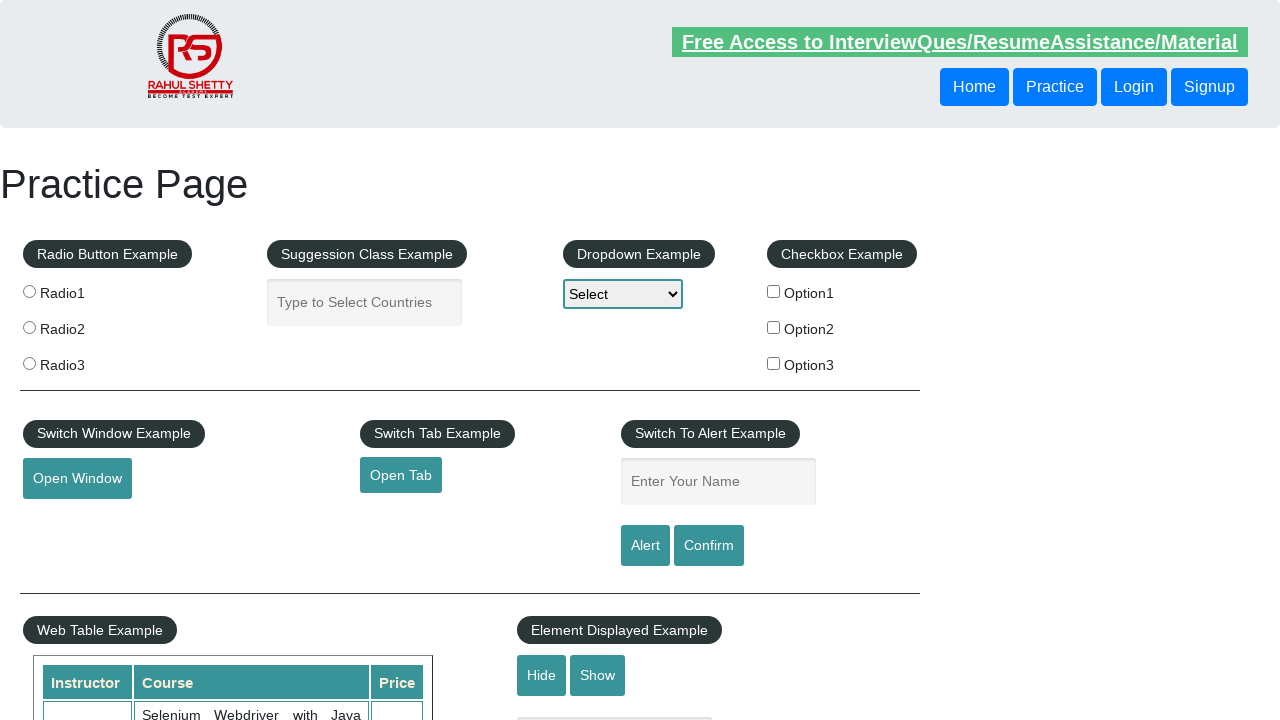

Clicked a checkbox in the checkbox section at (774, 291) on xpath=//fieldset//input[@type='checkbox'] >> nth=0
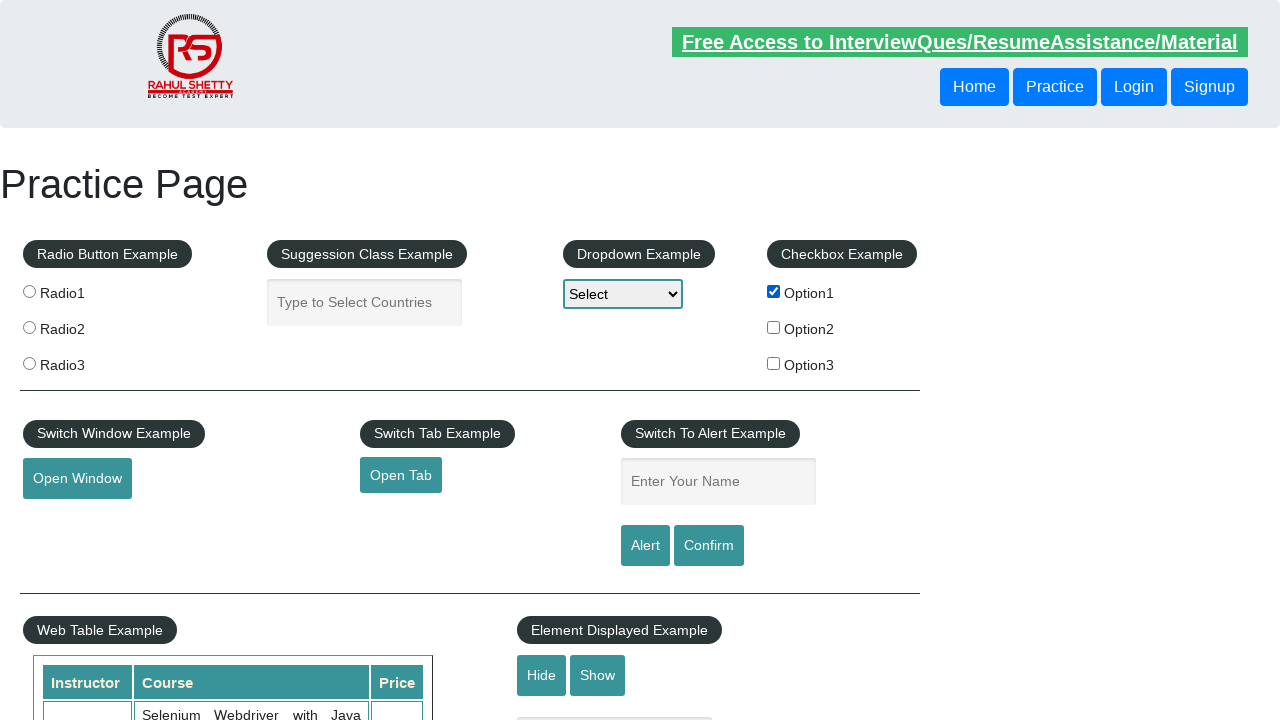

Clicked a checkbox in the checkbox section at (774, 327) on xpath=//fieldset//input[@type='checkbox'] >> nth=1
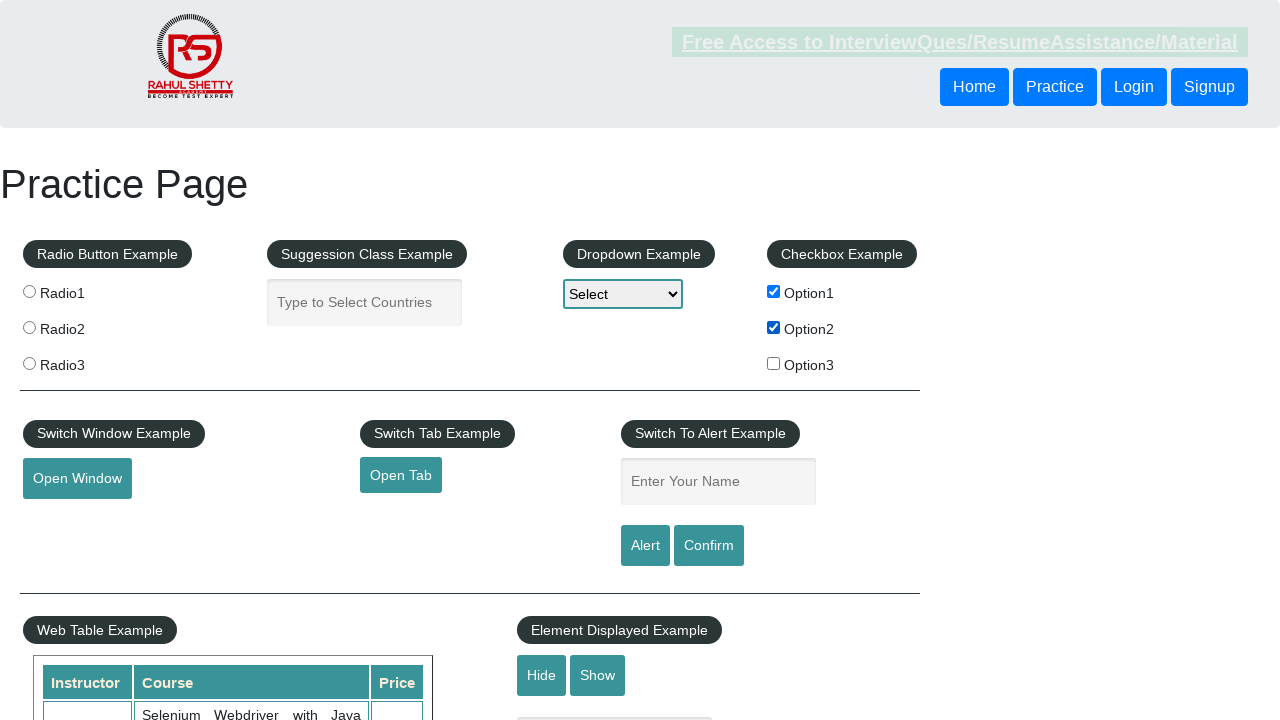

Clicked a checkbox in the checkbox section at (774, 363) on xpath=//fieldset//input[@type='checkbox'] >> nth=2
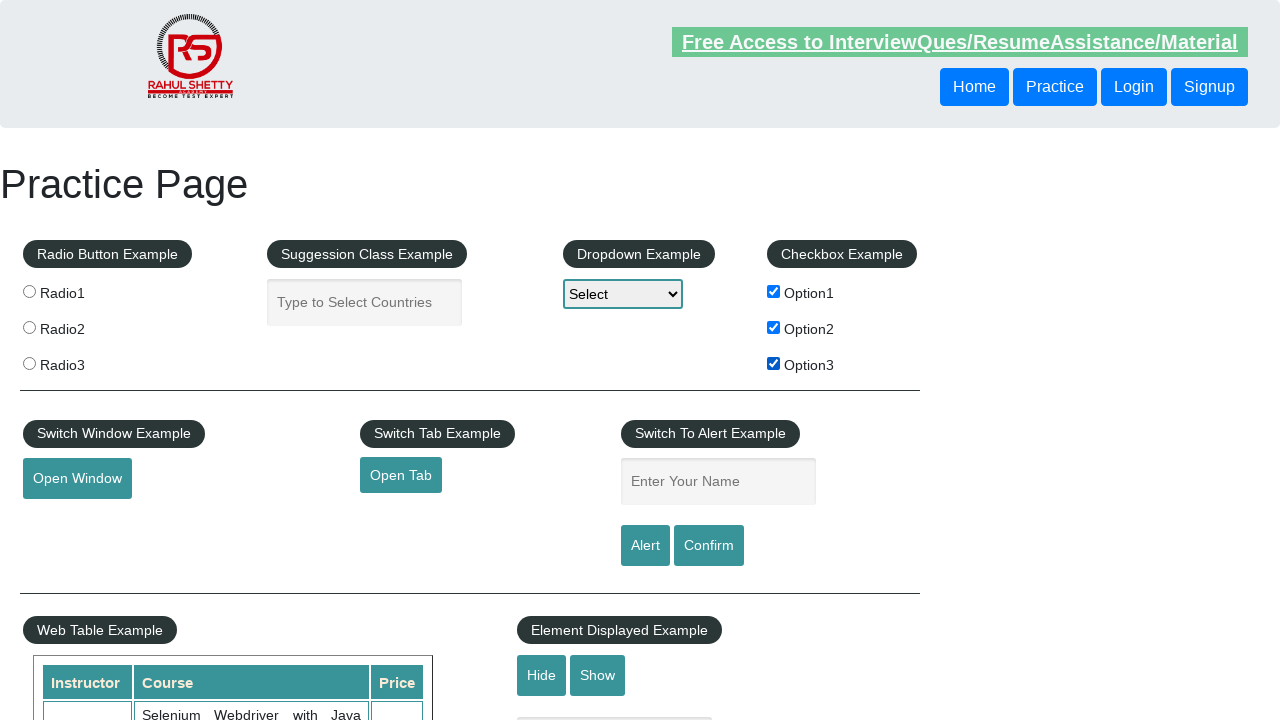

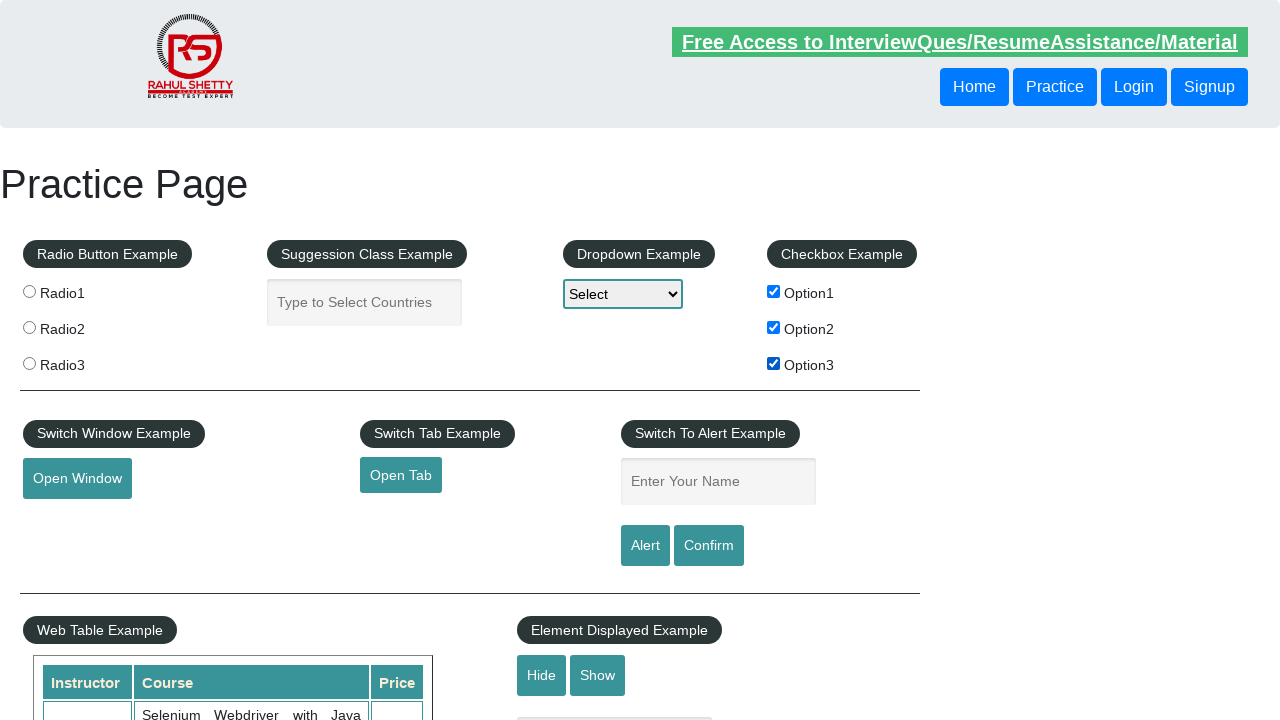